Tests drag and drop functionality by dragging an element from source to target on the jQuery UI demo page

Starting URL: https://jqueryui.com/droppable/

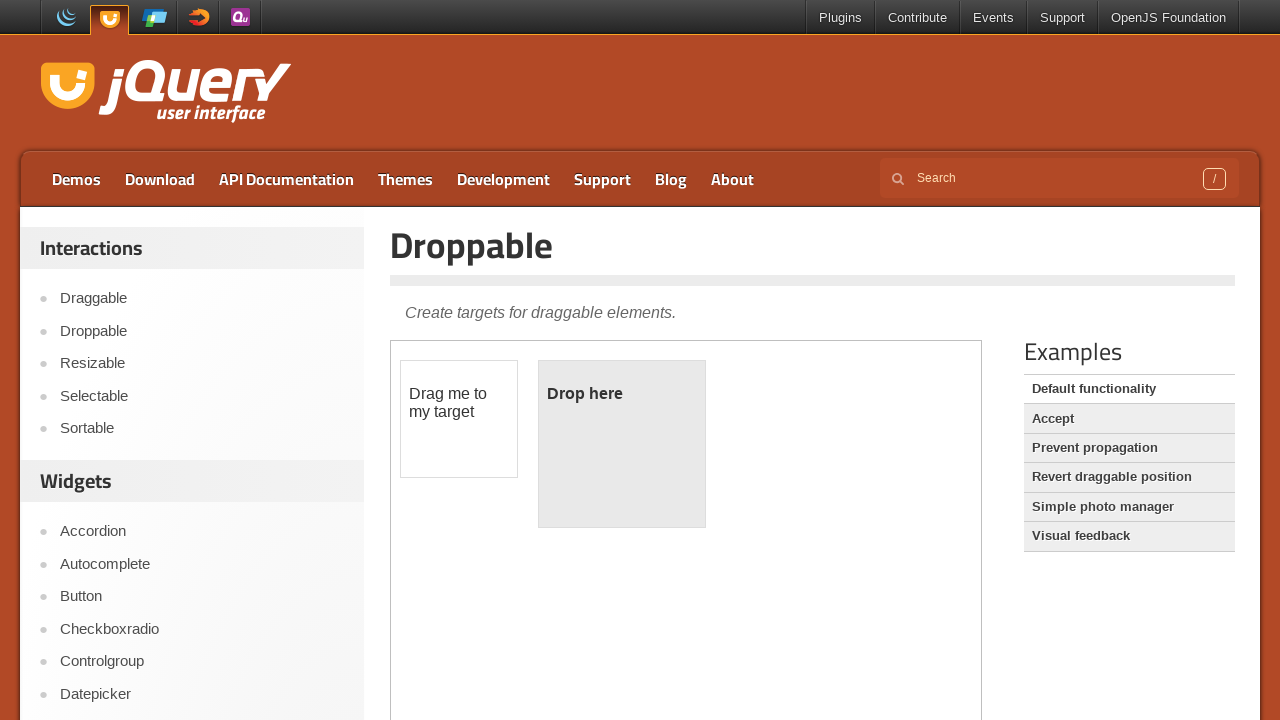

Located the first iframe containing the drag and drop demo
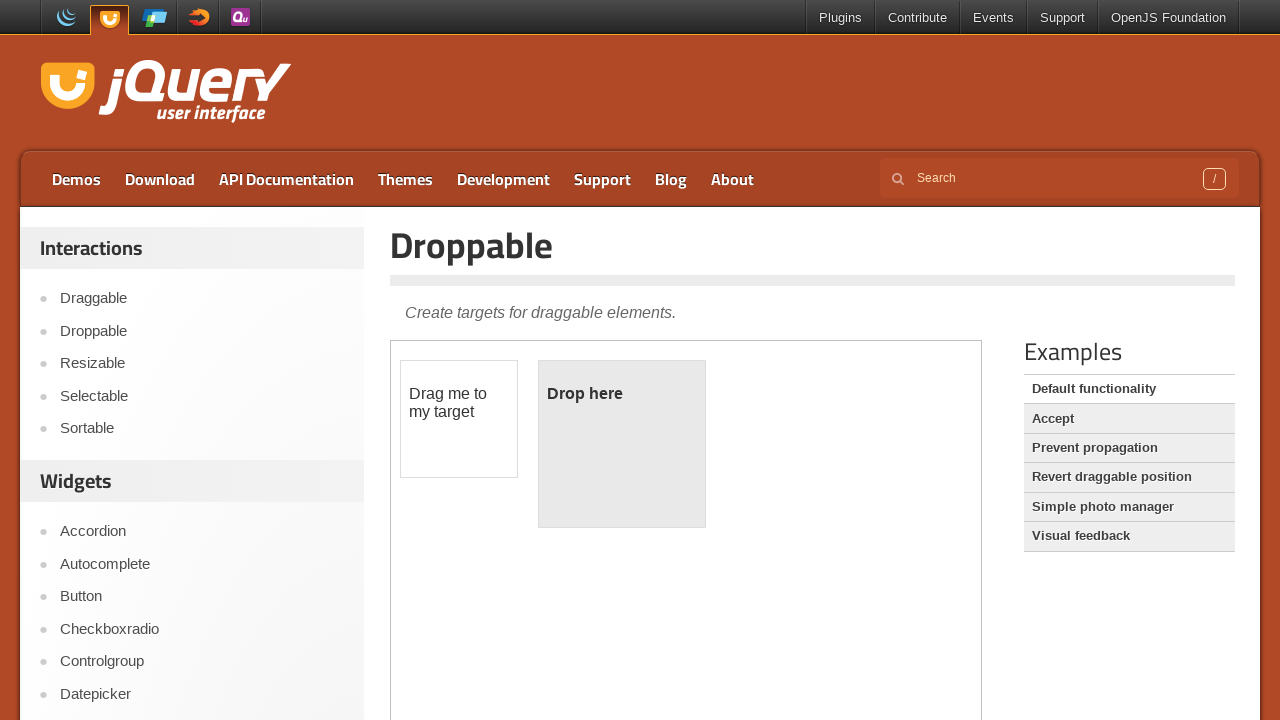

Located the draggable element with ID 'draggable'
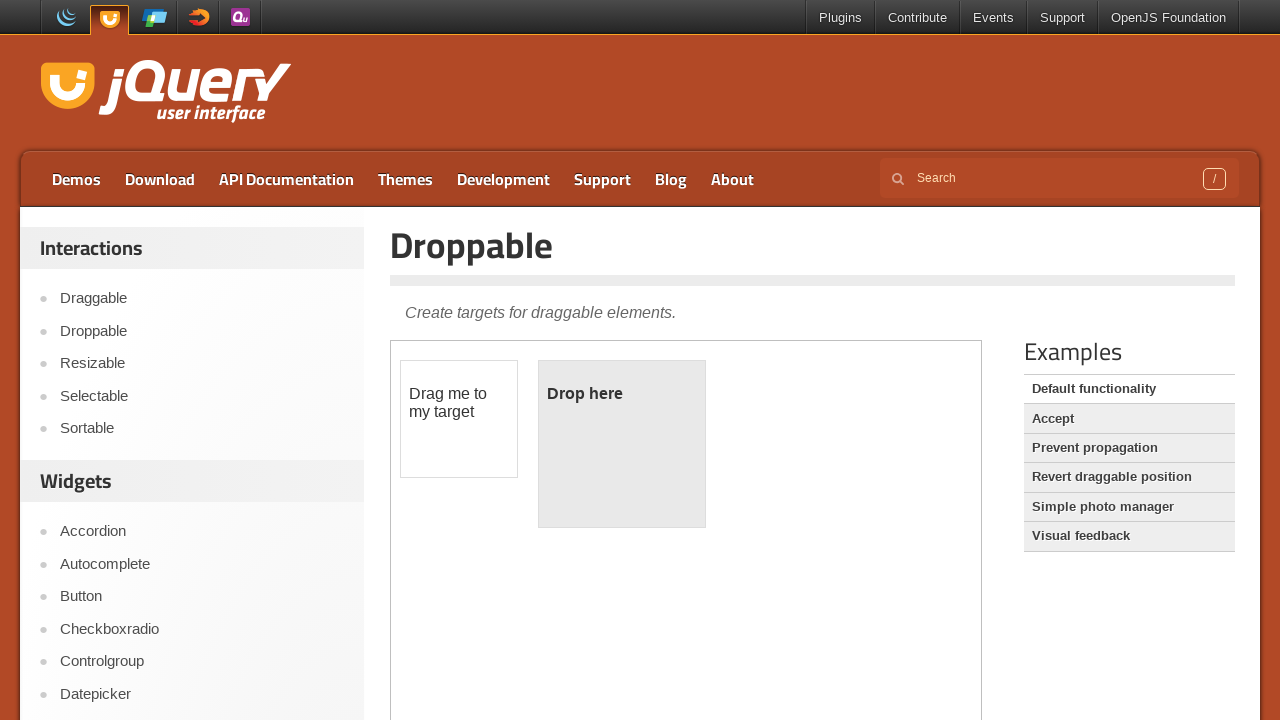

Located the droppable target element with ID 'droppable'
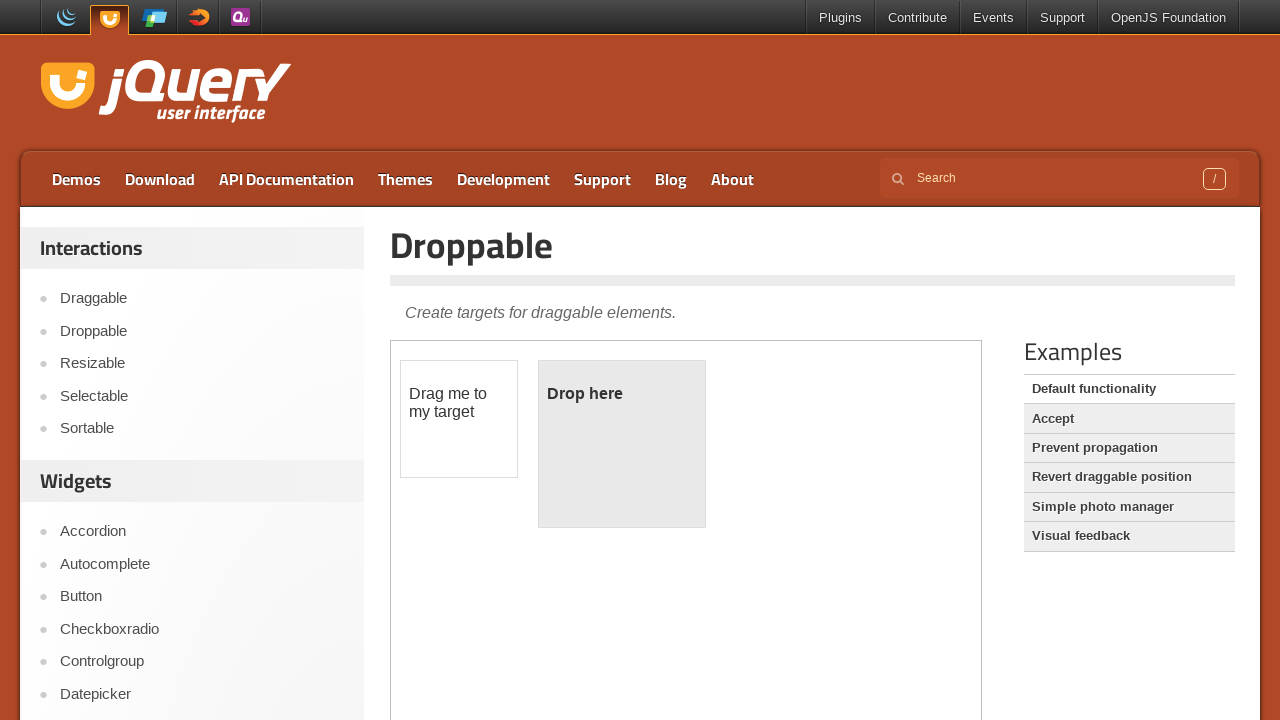

Performed drag and drop operation from draggable to droppable element at (622, 444)
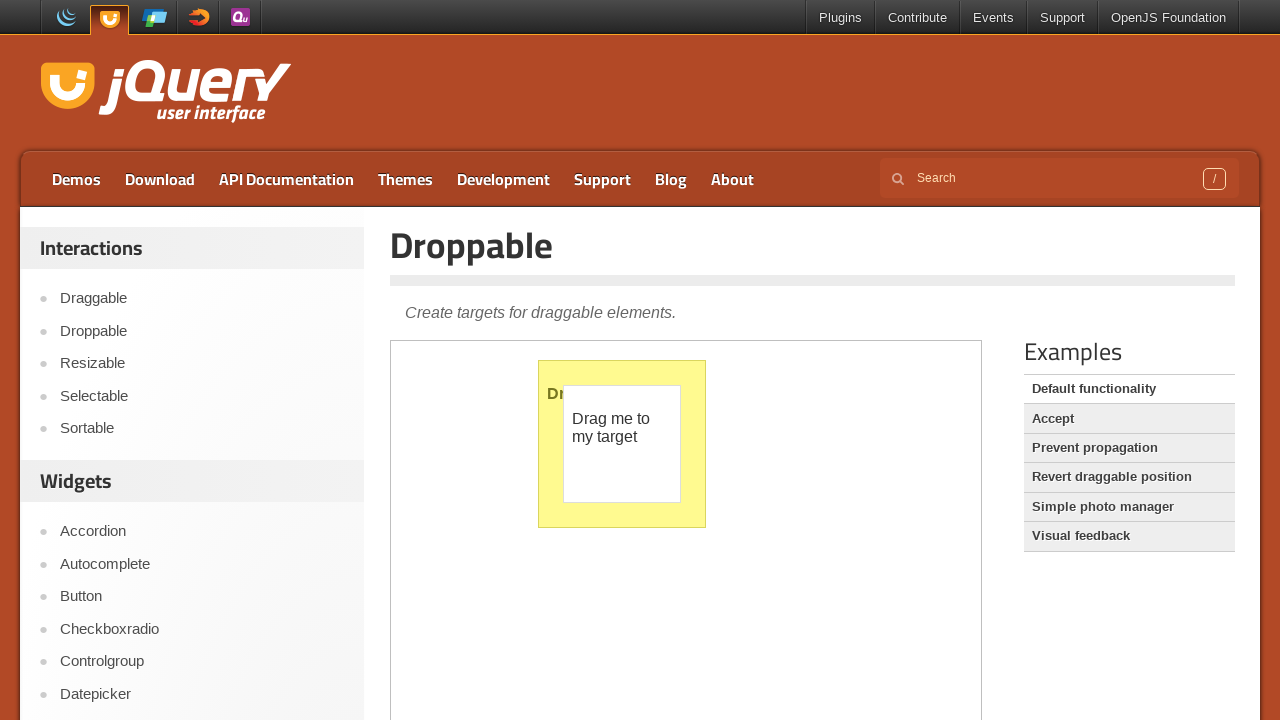

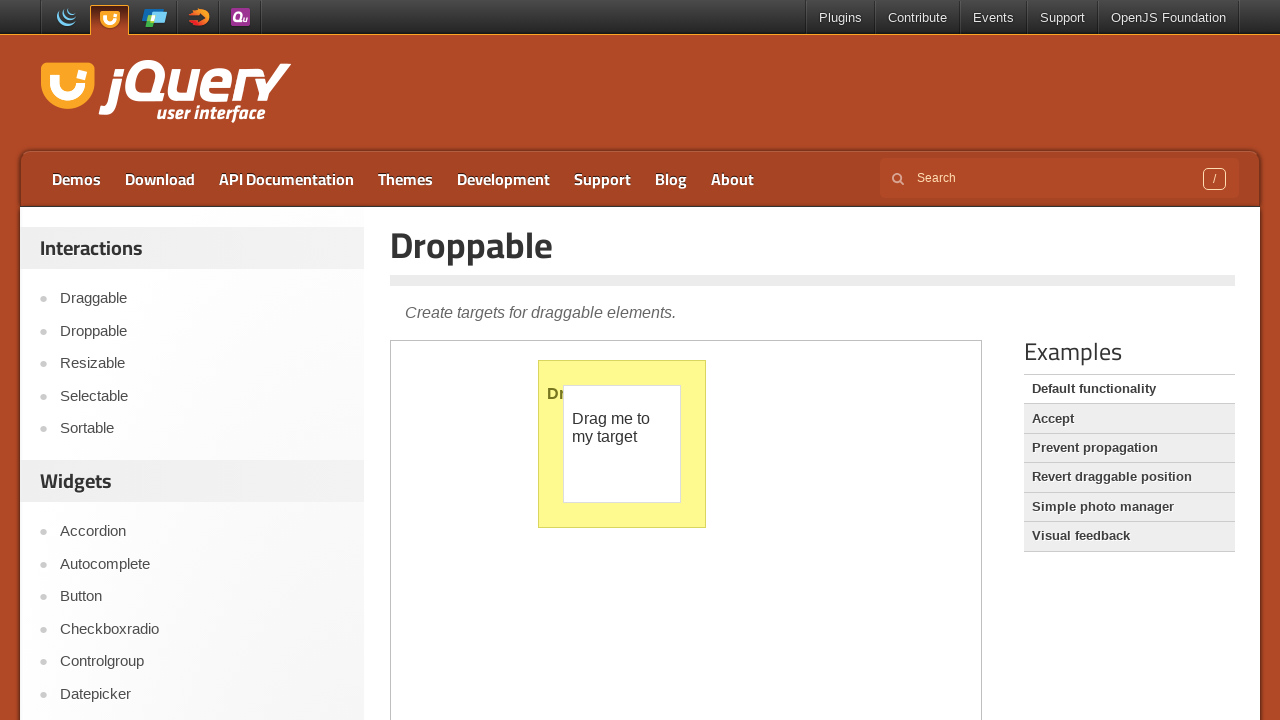